Tests that the filter links highlight the currently selected filter

Starting URL: https://demo.playwright.dev/todomvc

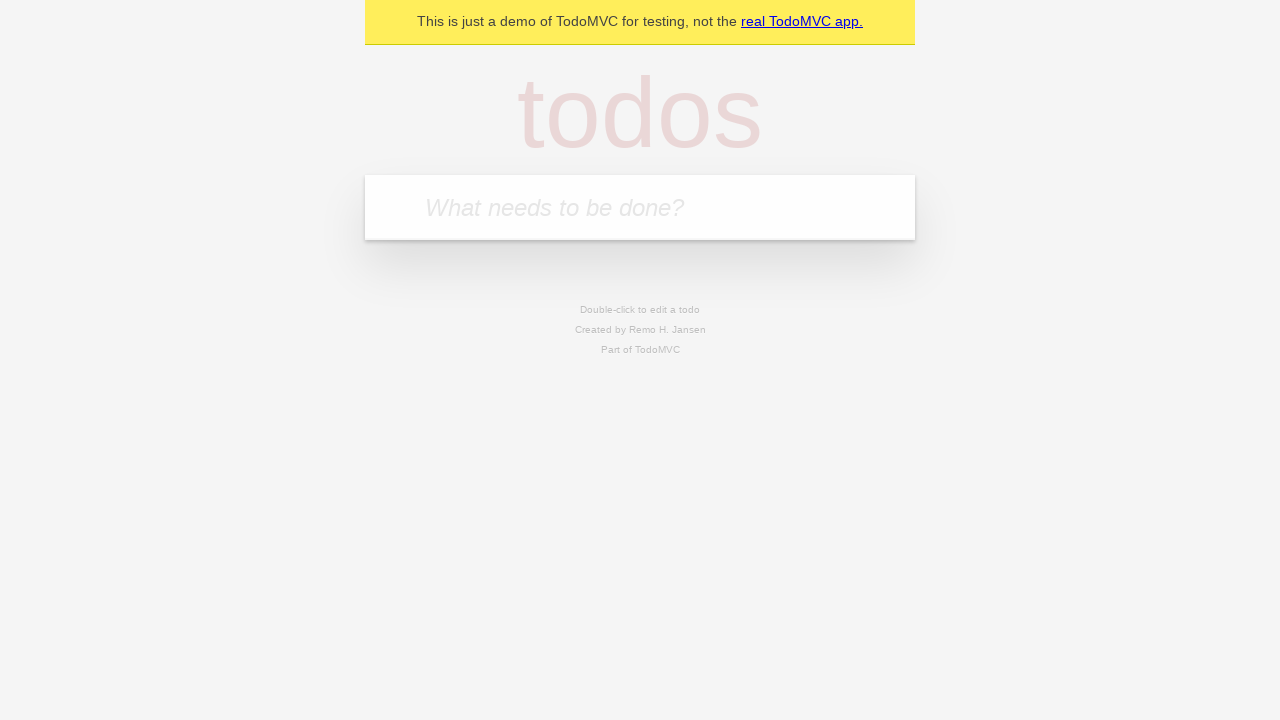

Filled todo input with 'buy some cheese' on internal:attr=[placeholder="What needs to be done?"i]
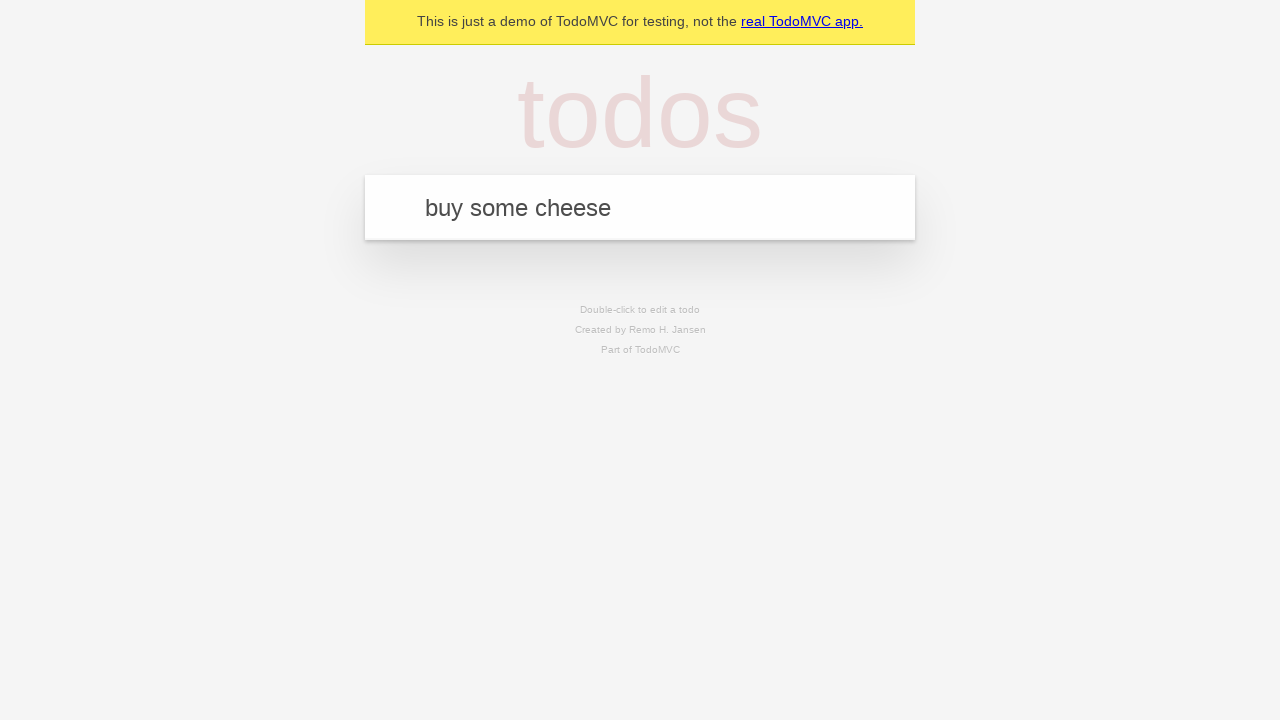

Pressed Enter to add todo 'buy some cheese' on internal:attr=[placeholder="What needs to be done?"i]
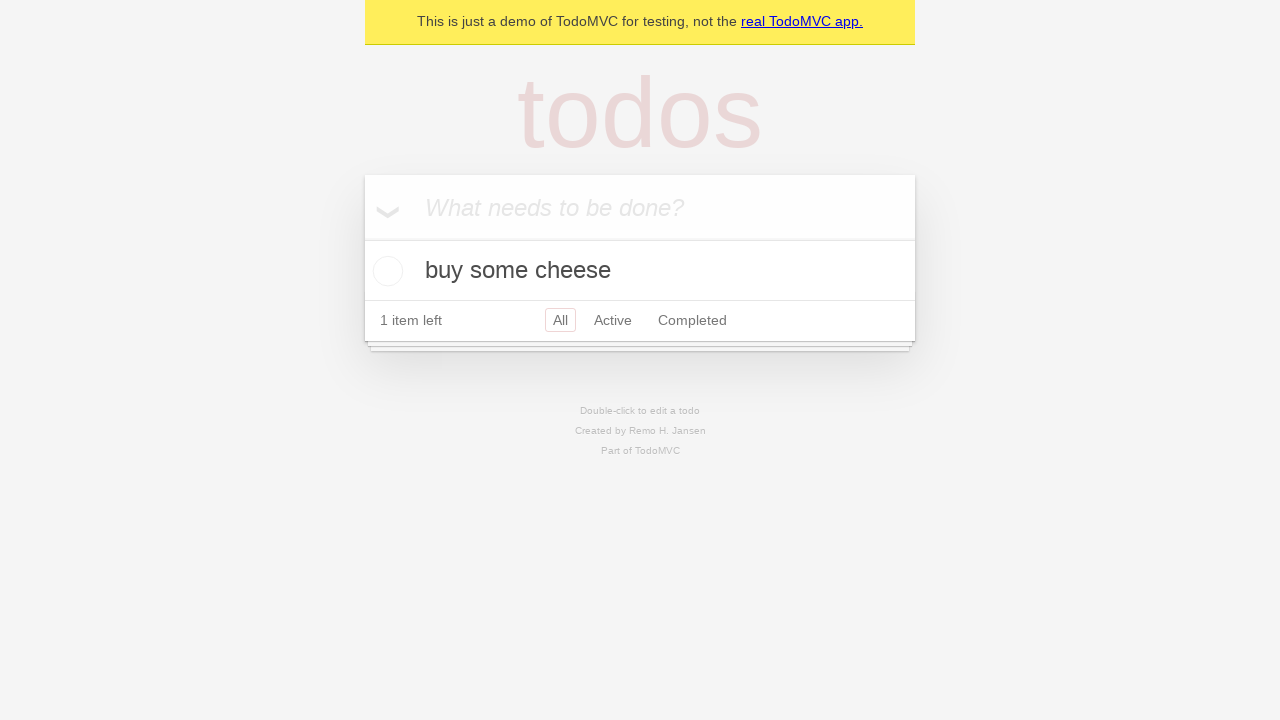

Filled todo input with 'feed the cat' on internal:attr=[placeholder="What needs to be done?"i]
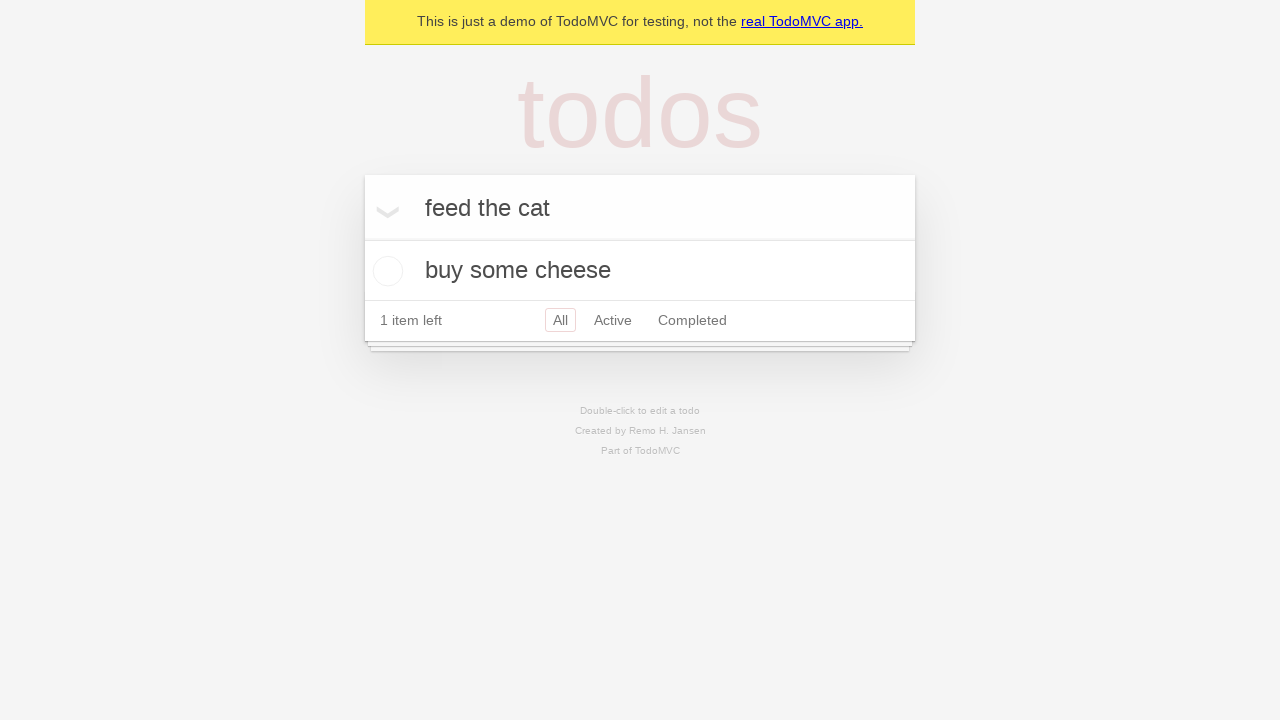

Pressed Enter to add todo 'feed the cat' on internal:attr=[placeholder="What needs to be done?"i]
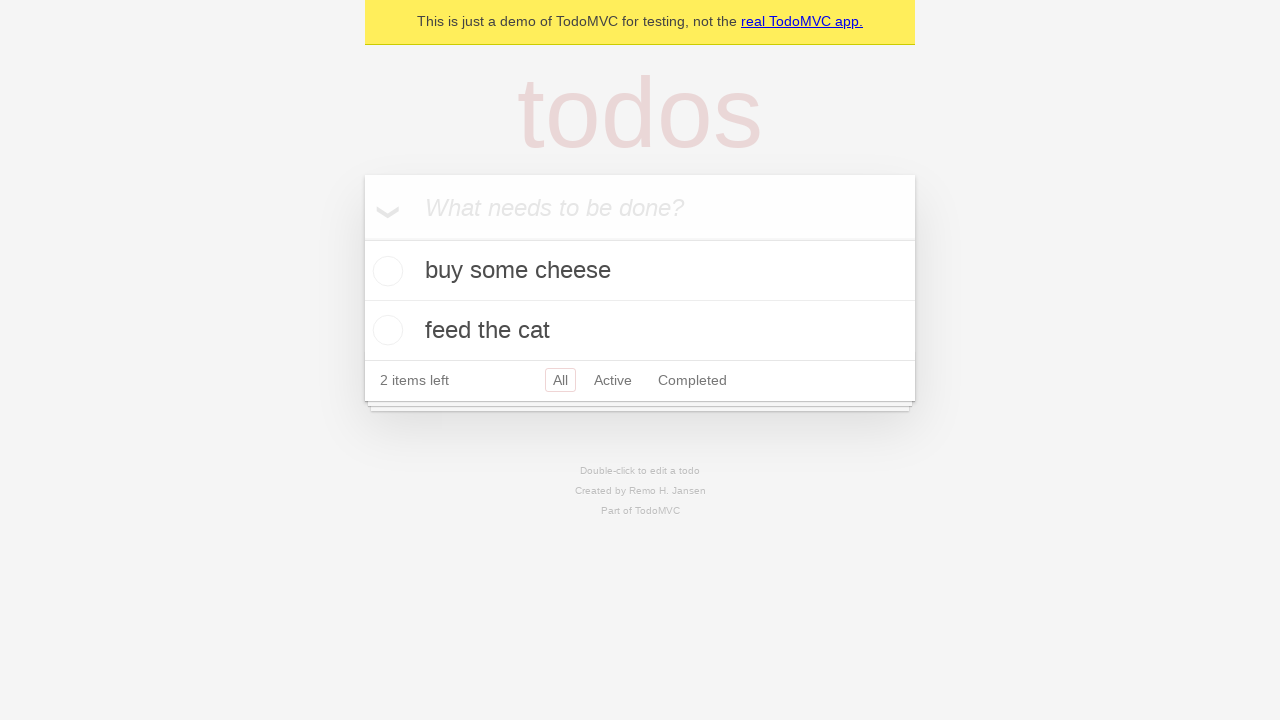

Filled todo input with 'book a doctors appointment' on internal:attr=[placeholder="What needs to be done?"i]
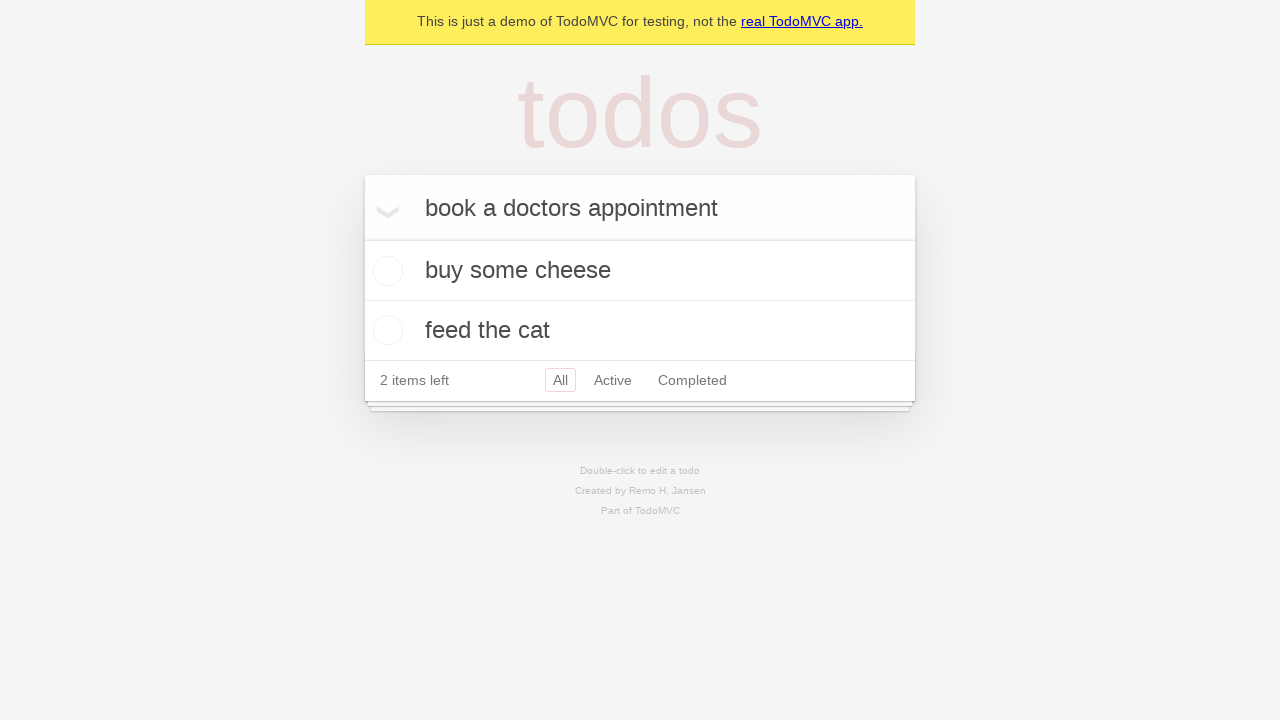

Pressed Enter to add todo 'book a doctors appointment' on internal:attr=[placeholder="What needs to be done?"i]
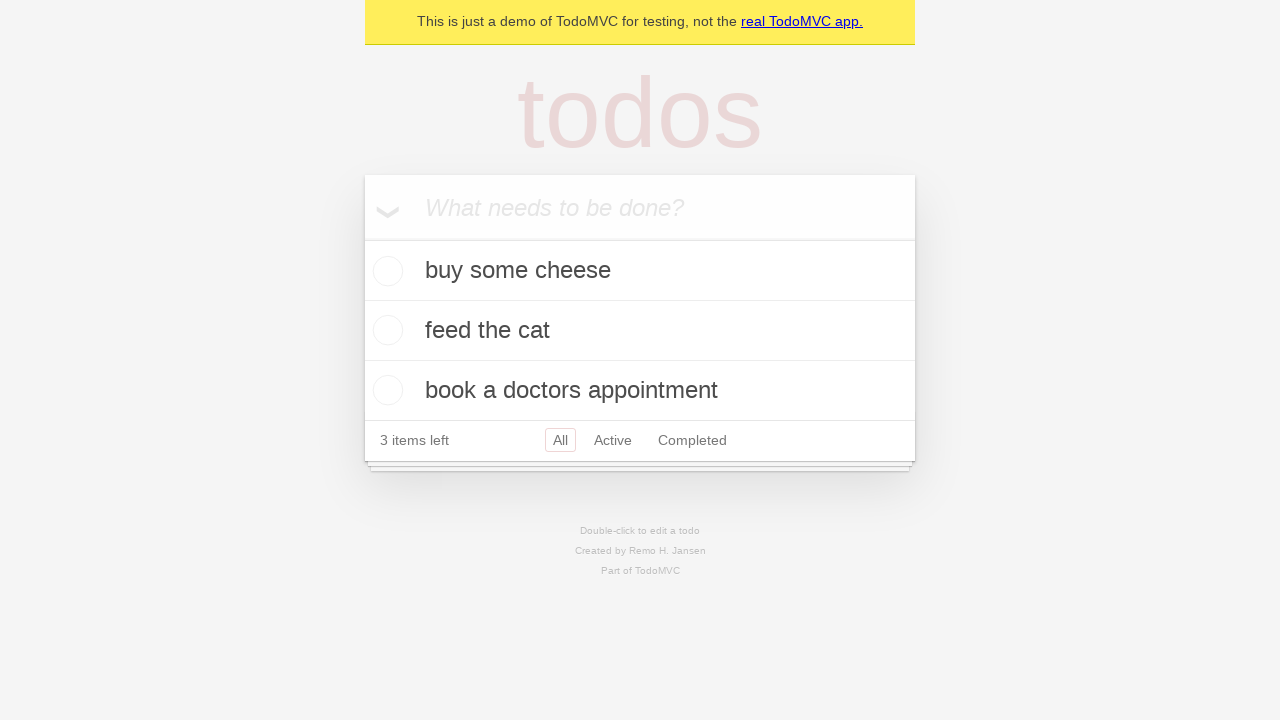

Waited for all 3 todos to be added to the list
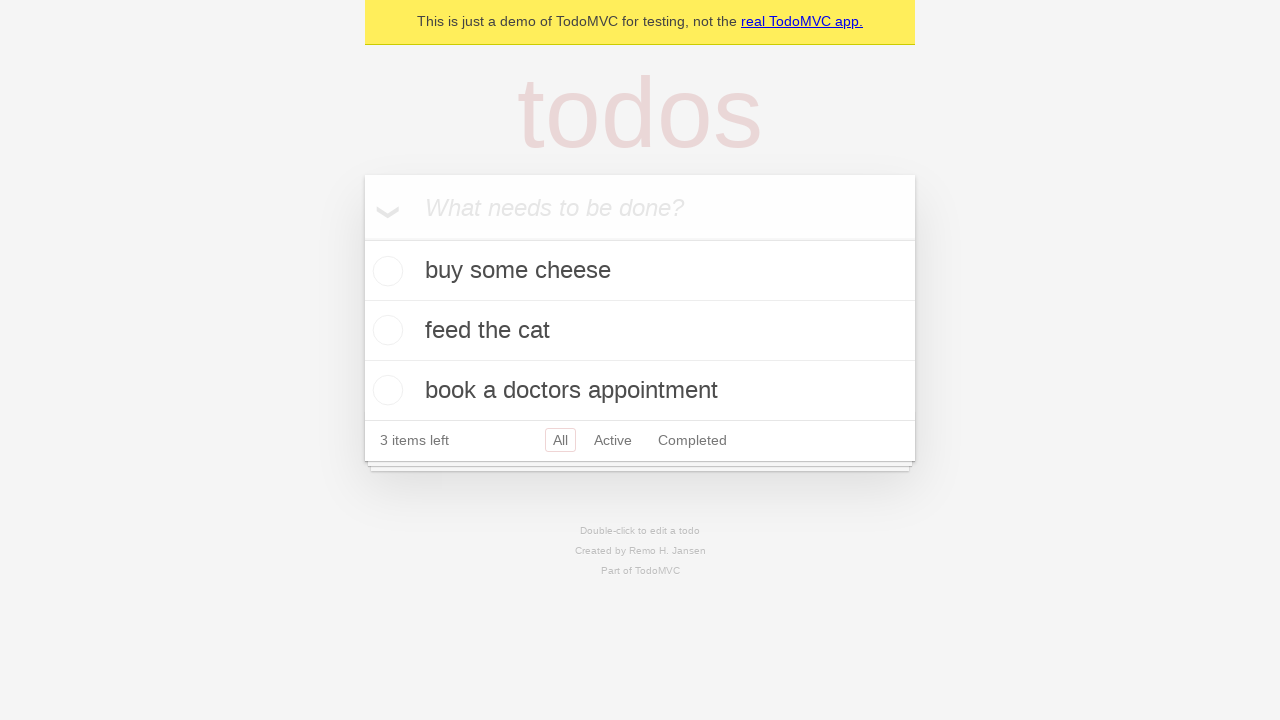

Clicked the Active filter link at (613, 440) on internal:role=link[name="Active"i]
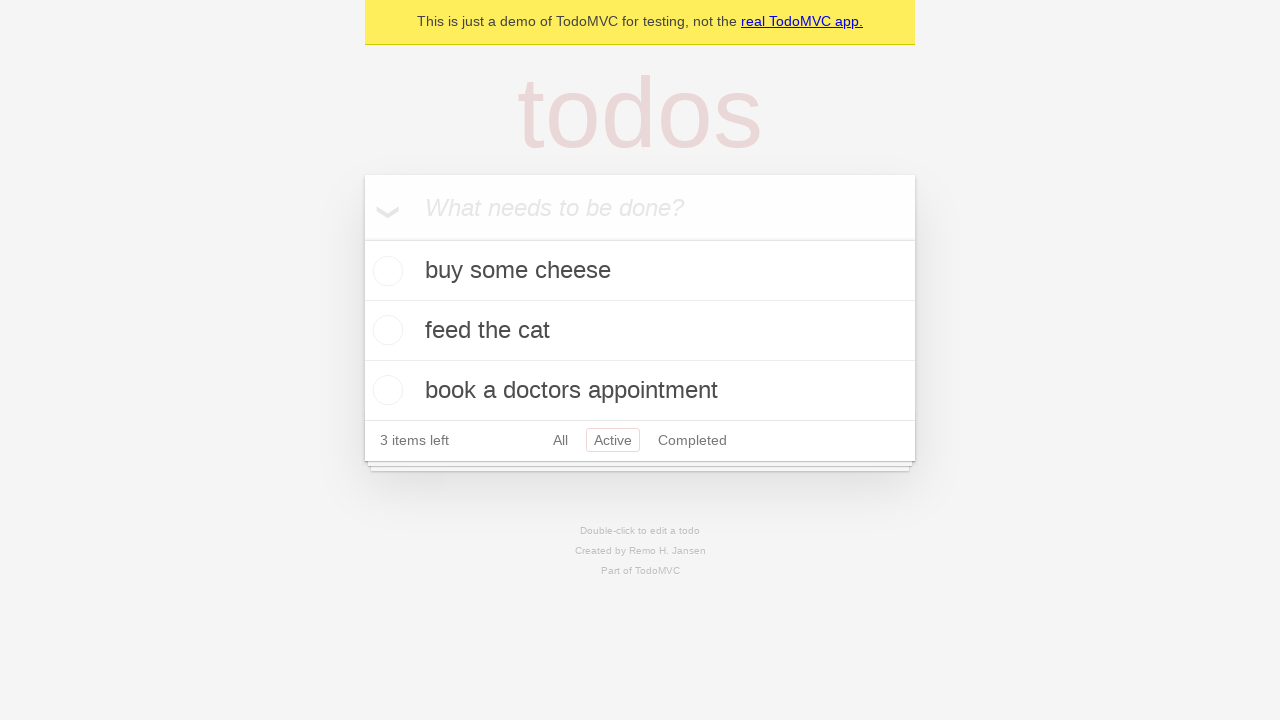

Clicked the Completed filter link to verify it highlights as the currently applied filter at (692, 440) on internal:role=link[name="Completed"i]
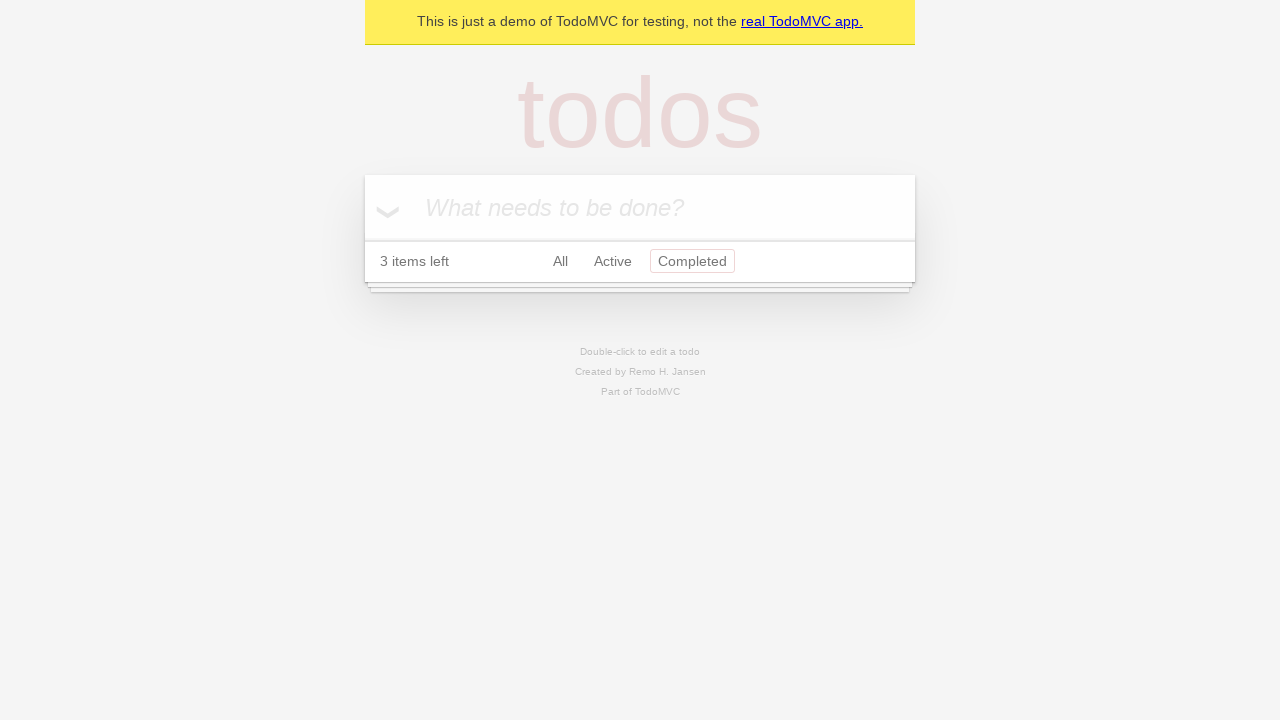

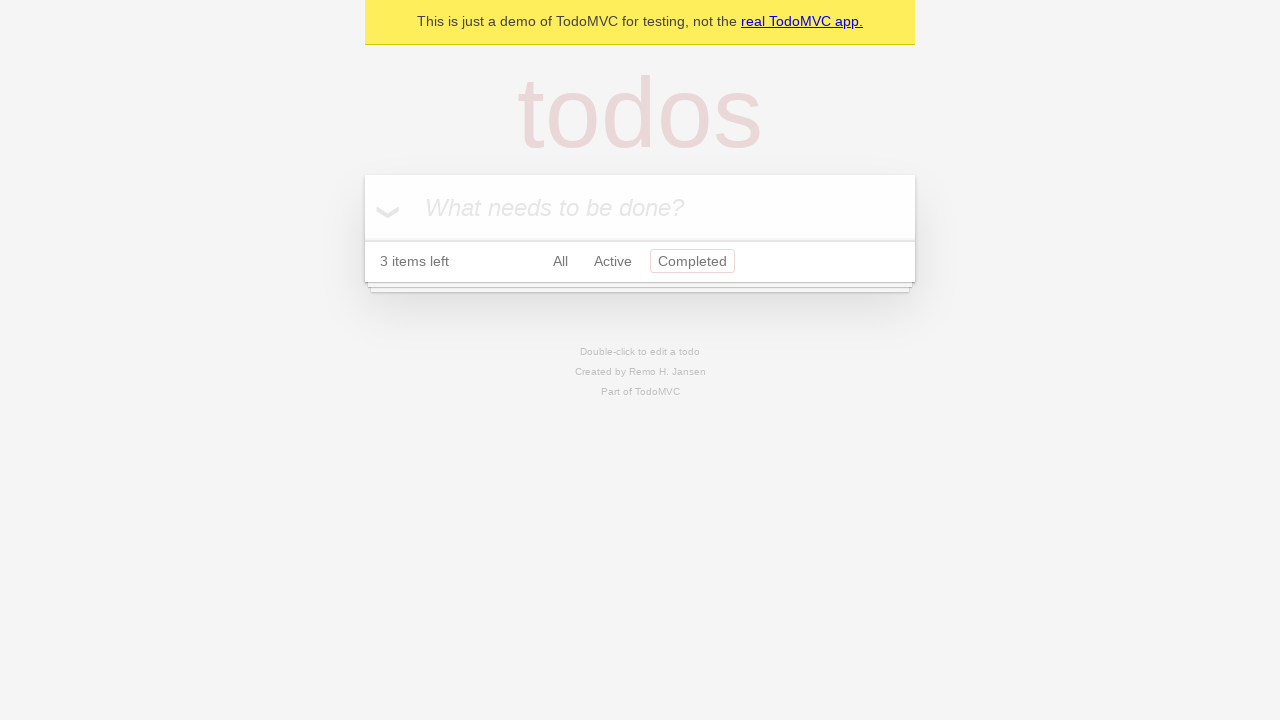